Tests JavaScript alert handling by triggering and interacting with three types of alerts: basic alert, confirm dialog, and prompt dialog

Starting URL: https://the-internet.herokuapp.com/javascript_alerts

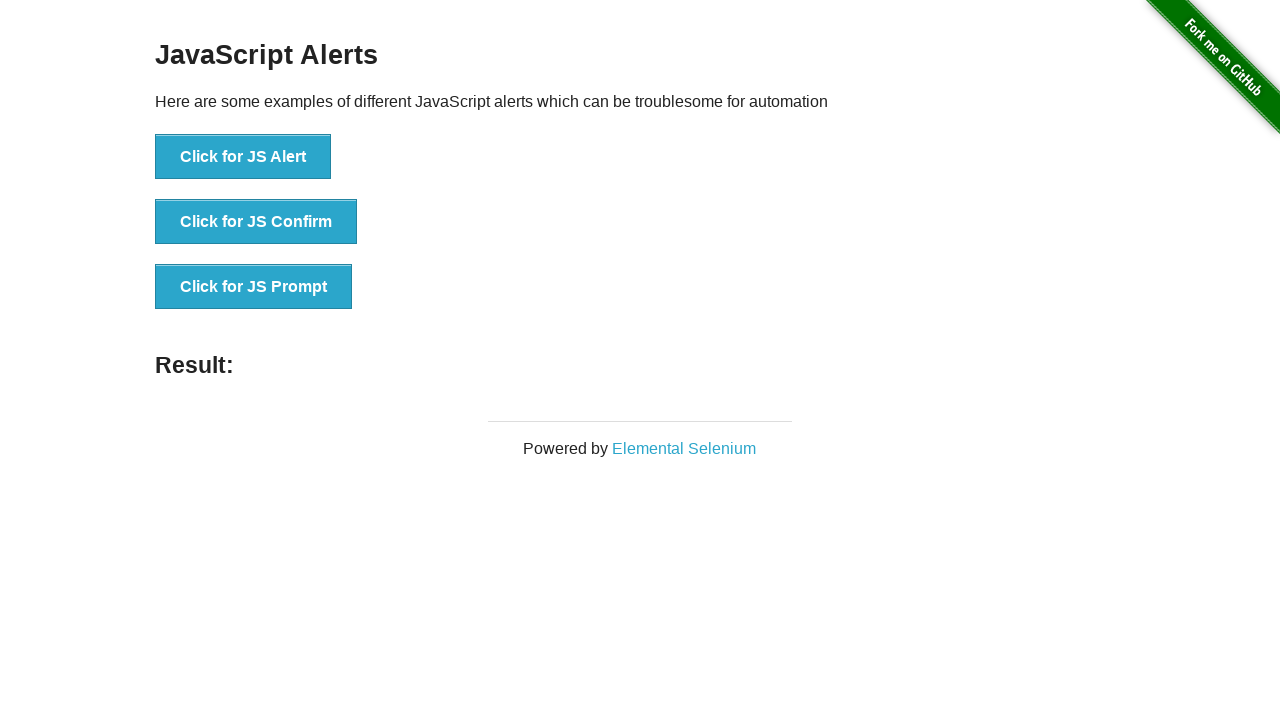

Clicked JS Alert button to trigger basic alert at (243, 157) on xpath=//div[@id='content']/div[@class='example']/ul/li[1]/button
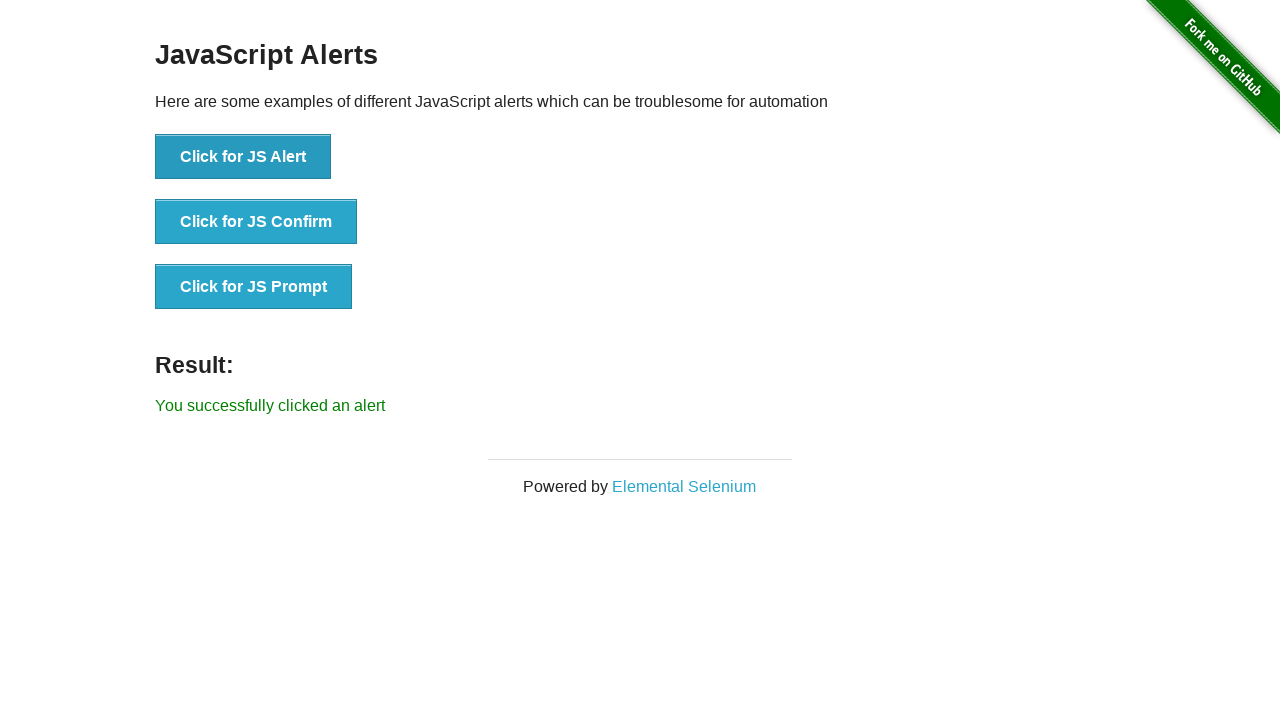

Set up dialog handler to accept the alert
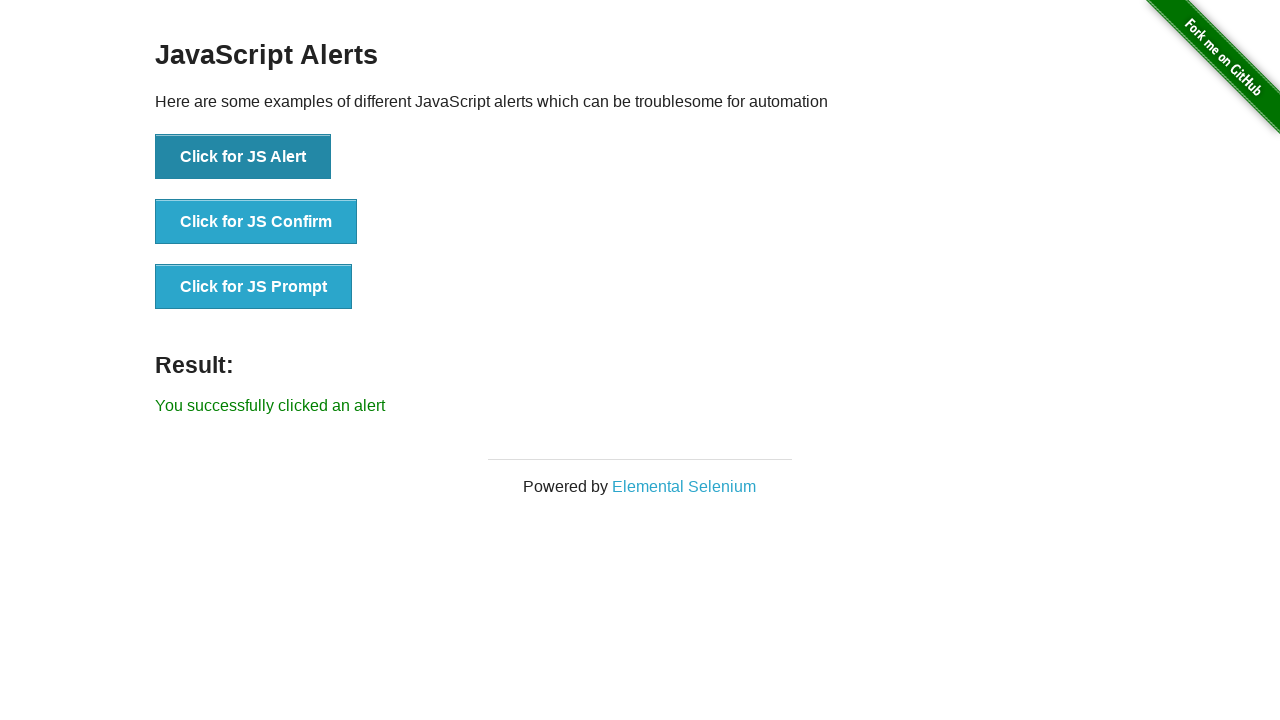

Clicked JS Confirm button to trigger confirm dialog at (256, 222) on xpath=//div[@id='content']/div[@class='example']/ul/li[2]/button
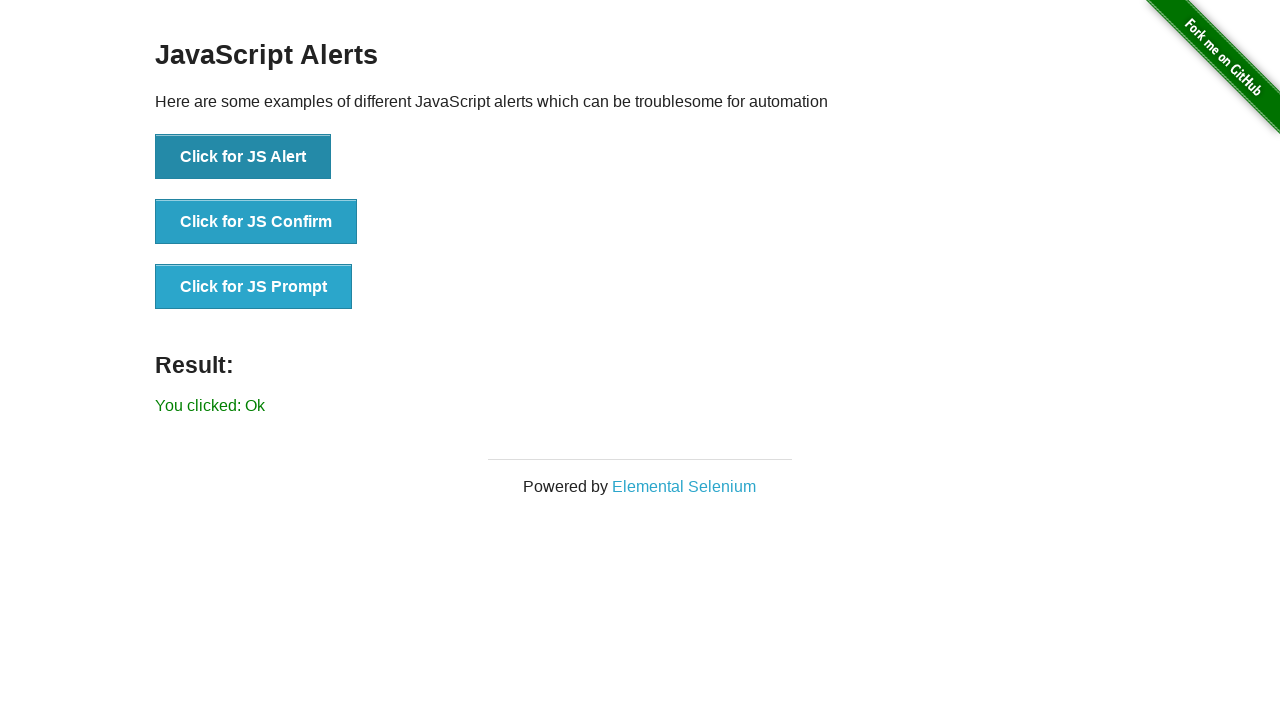

Set up dialog handler to dismiss the confirm dialog
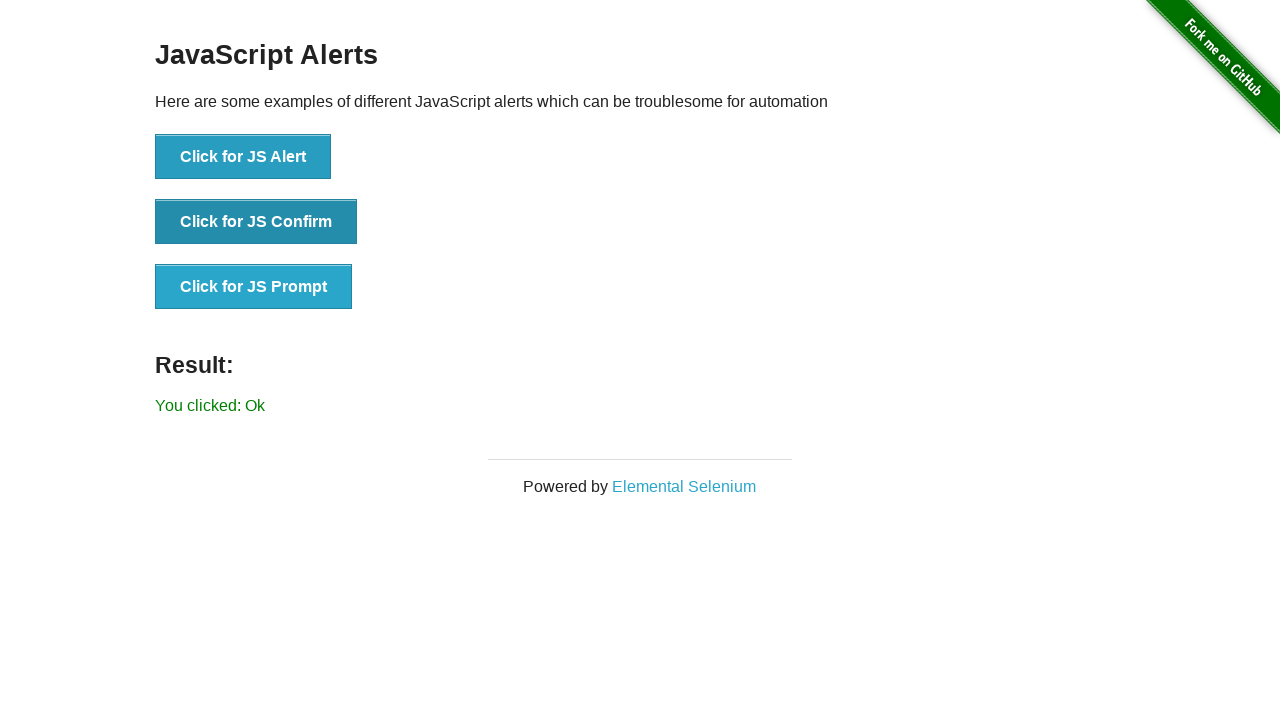

Clicked JS Prompt button to trigger prompt dialog at (254, 287) on xpath=//div[@id='content']/div[@class='example']/ul/li[3]/button
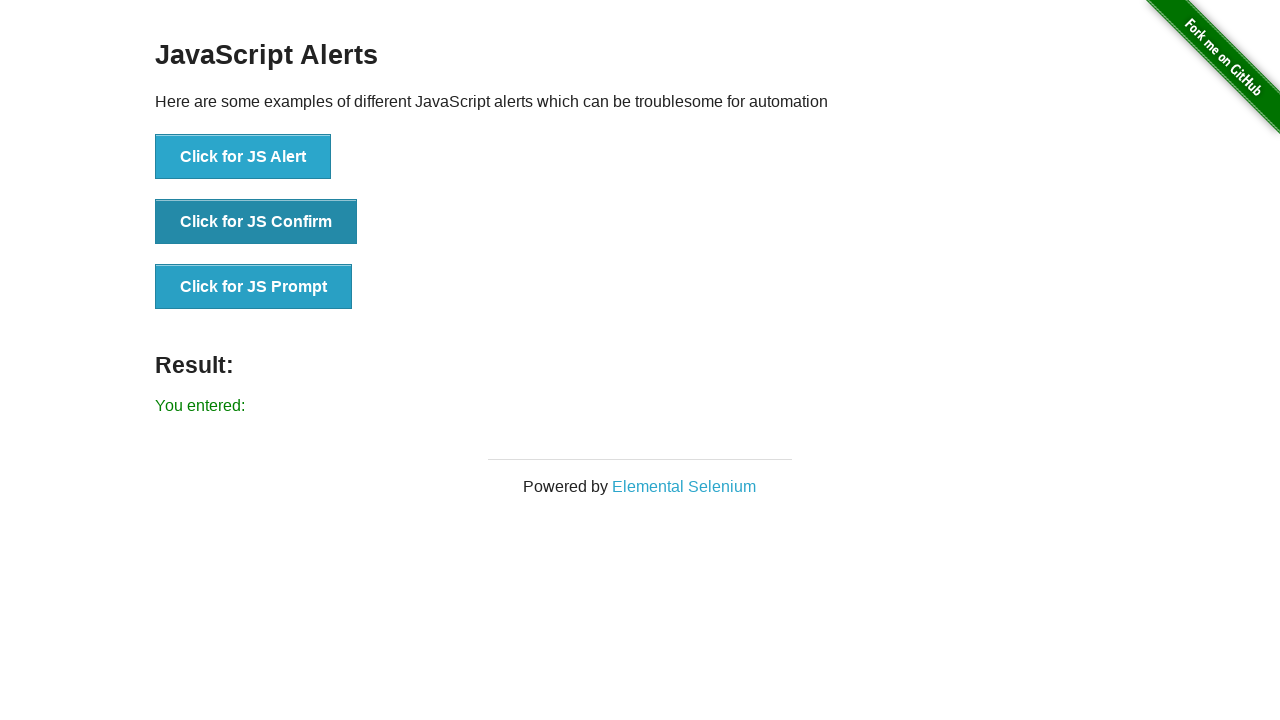

Set up dialog handler to dismiss prompt dialog with 'sample text'
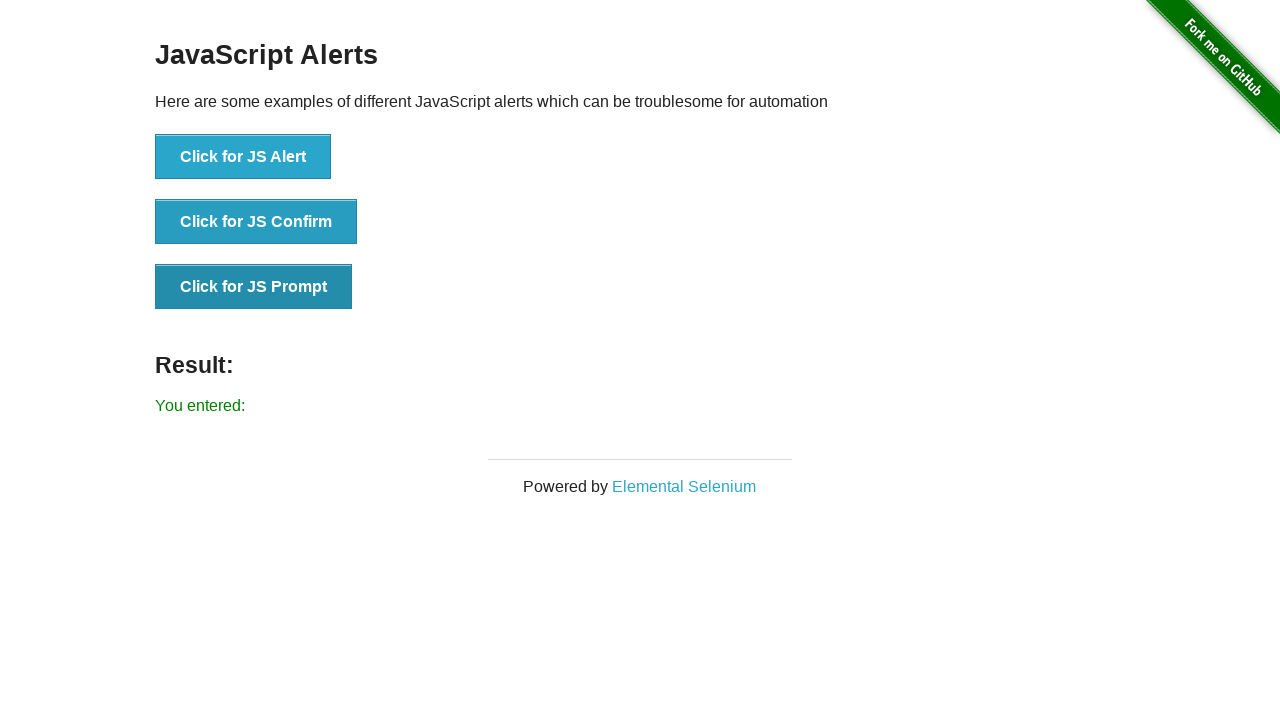

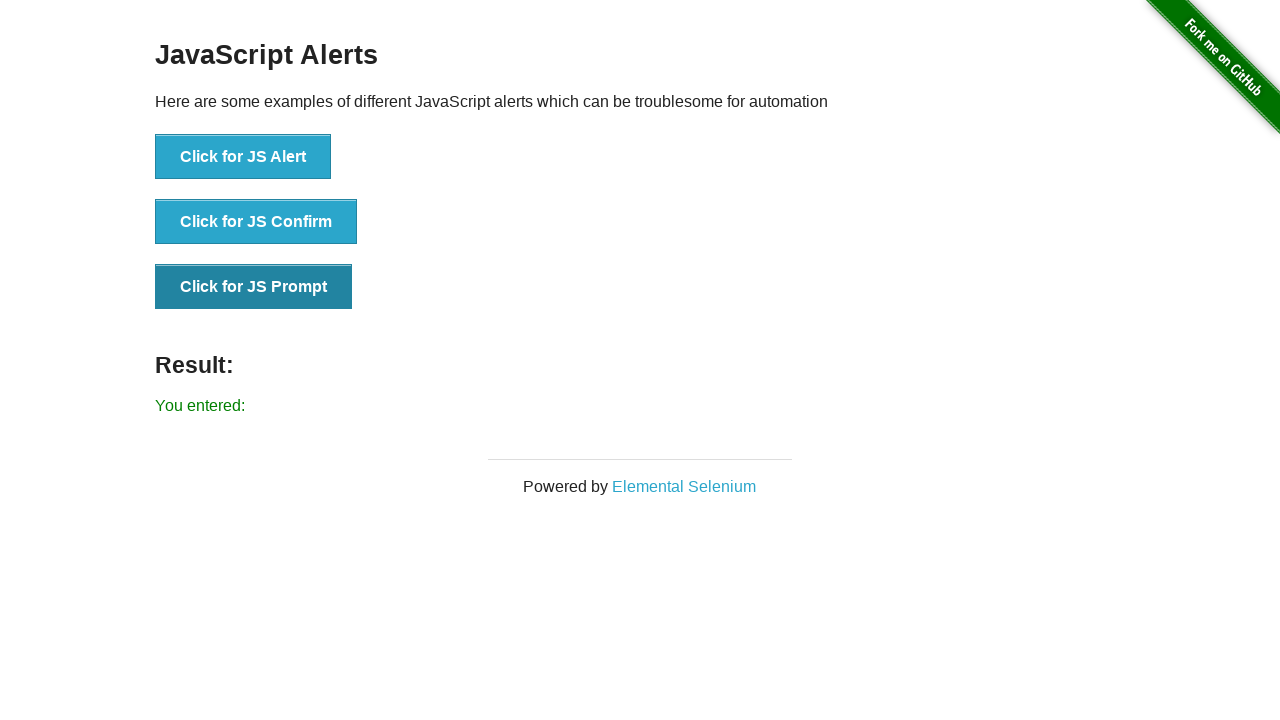